Tests that todo data persists after page reload

Starting URL: https://demo.playwright.dev/todomvc

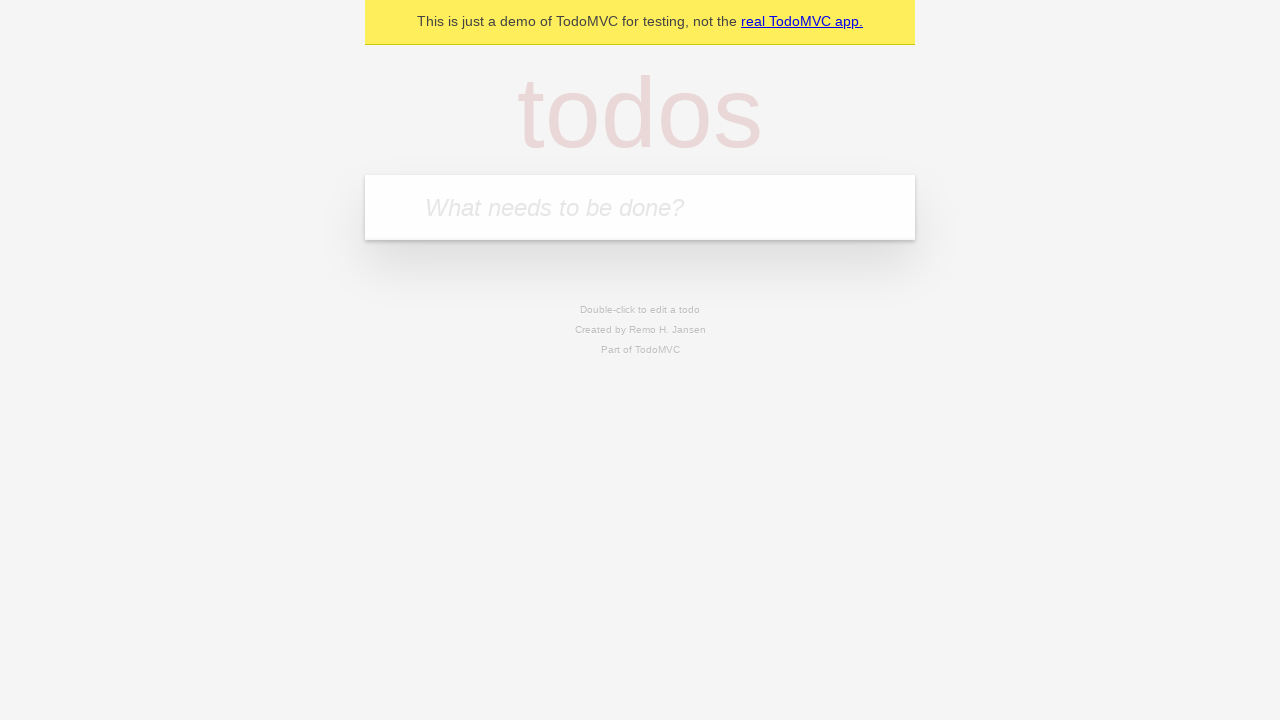

Filled todo input with 'buy some cheese' on internal:attr=[placeholder="What needs to be done?"i]
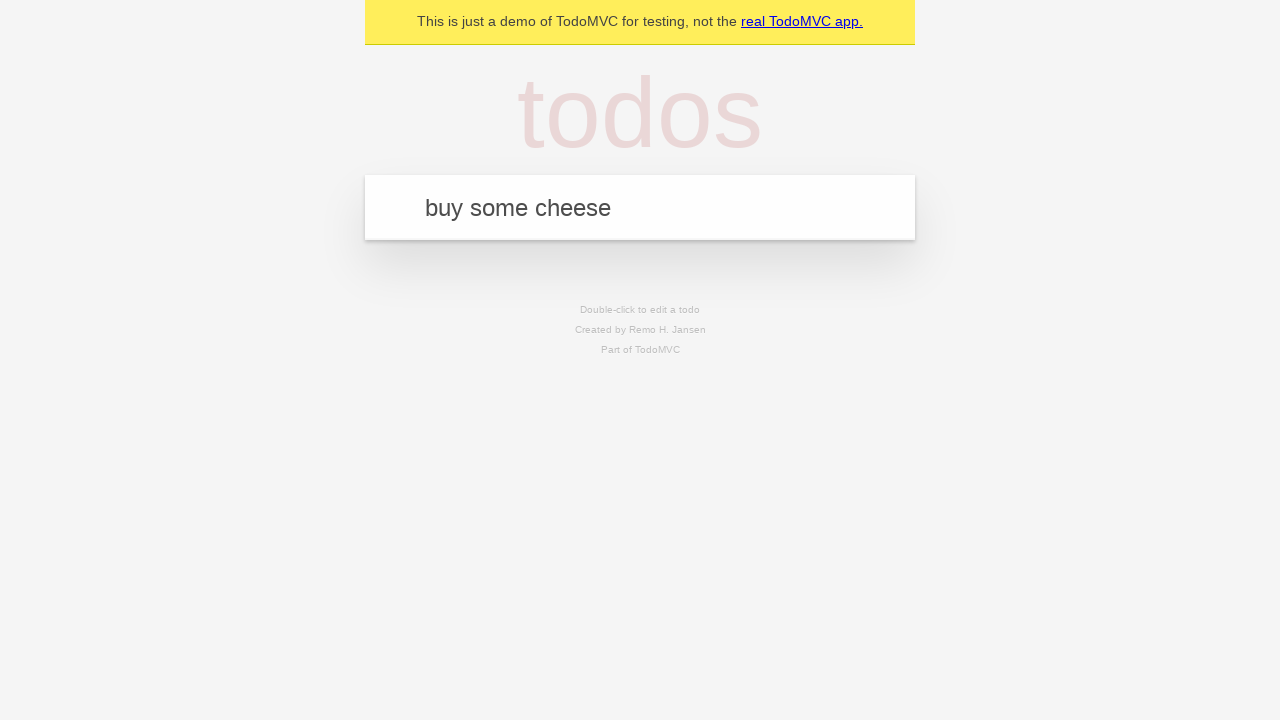

Pressed Enter to create todo 'buy some cheese' on internal:attr=[placeholder="What needs to be done?"i]
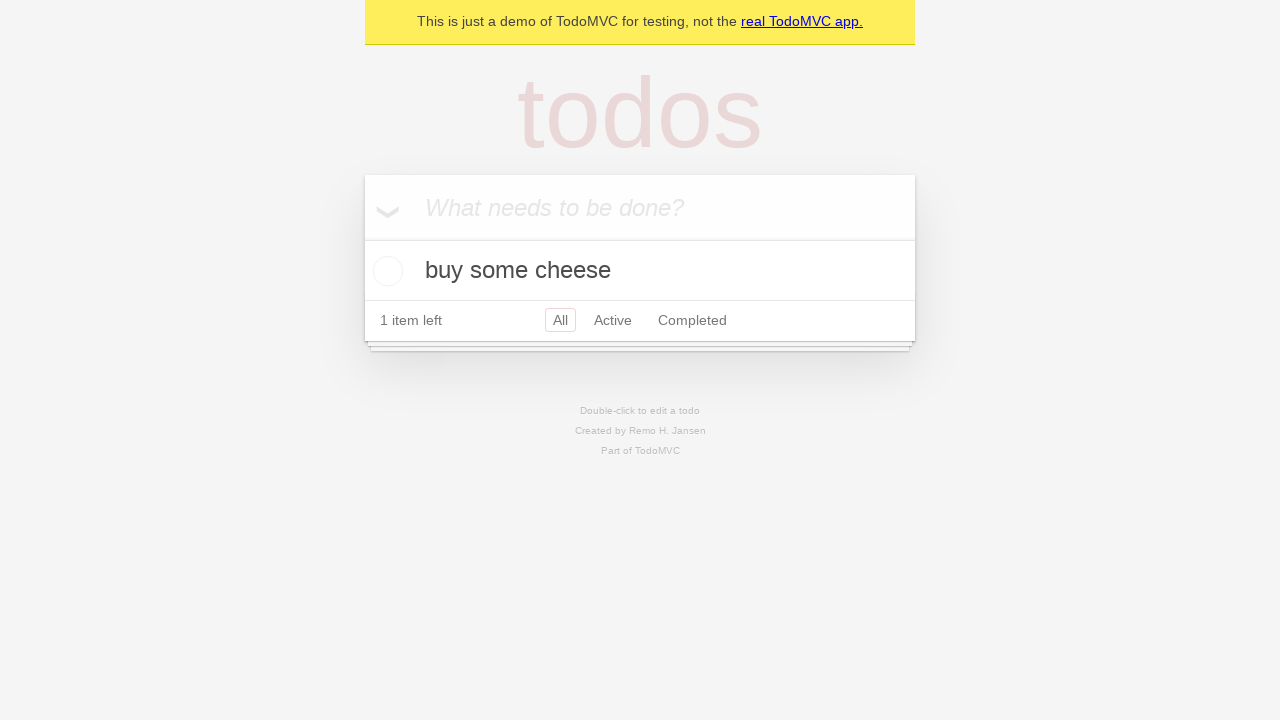

Filled todo input with 'feed the cat' on internal:attr=[placeholder="What needs to be done?"i]
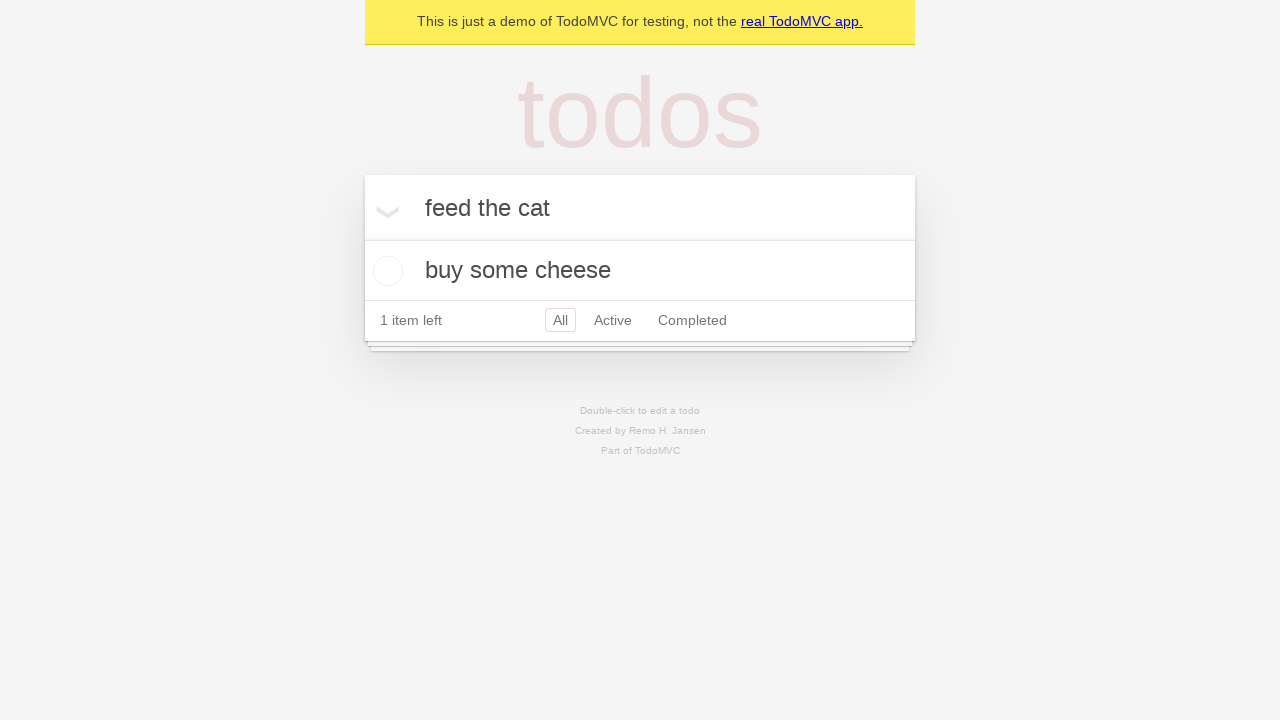

Pressed Enter to create todo 'feed the cat' on internal:attr=[placeholder="What needs to be done?"i]
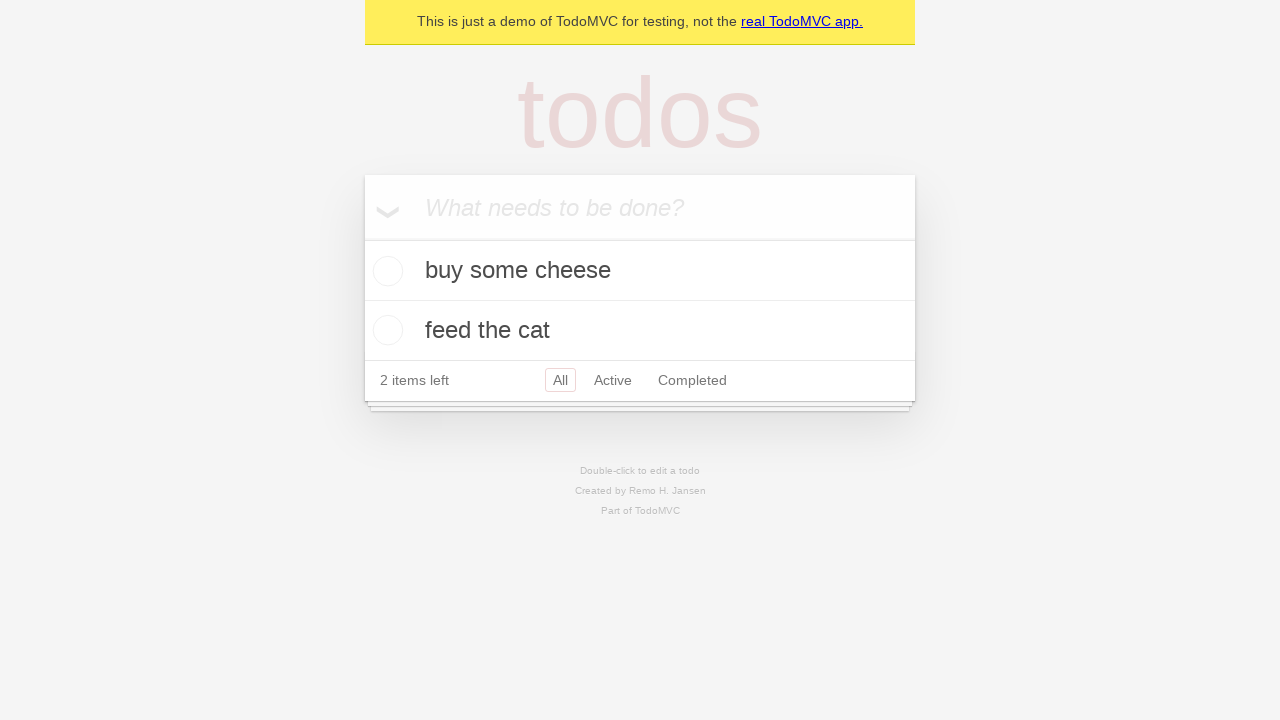

Checked the first todo item at (385, 271) on internal:testid=[data-testid="todo-item"s] >> nth=0 >> internal:role=checkbox
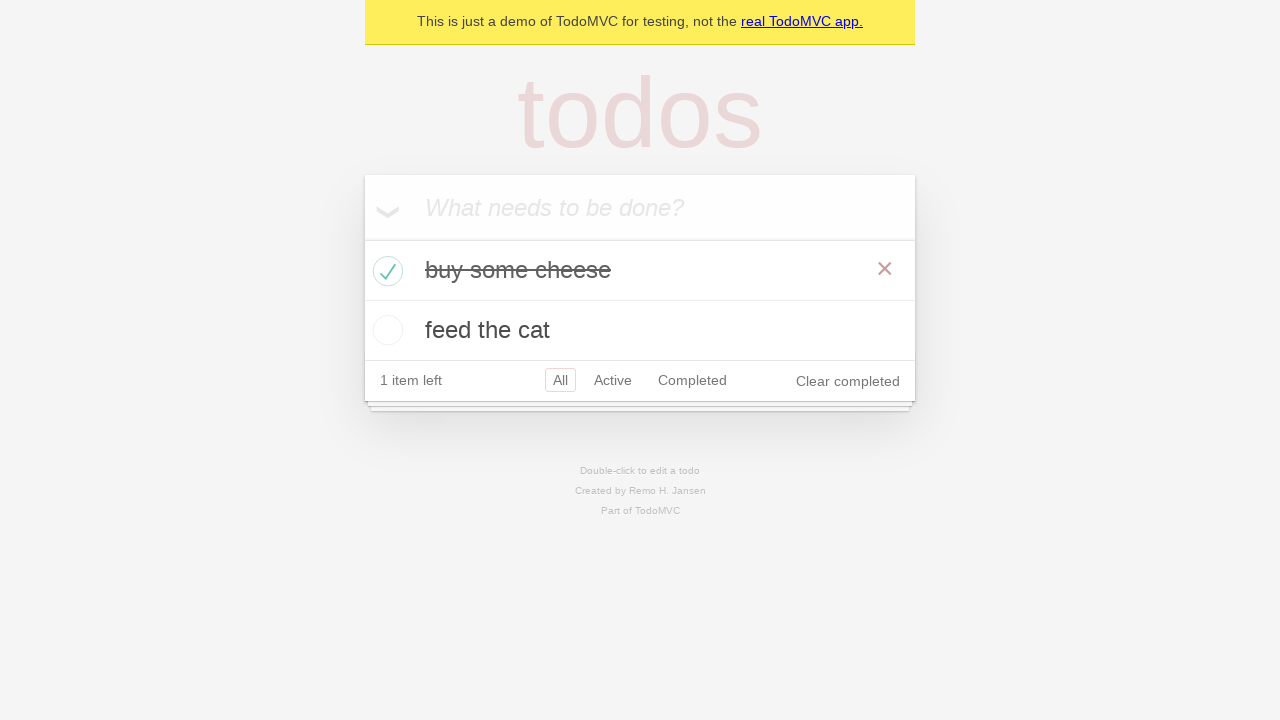

Reloaded the page to test data persistence
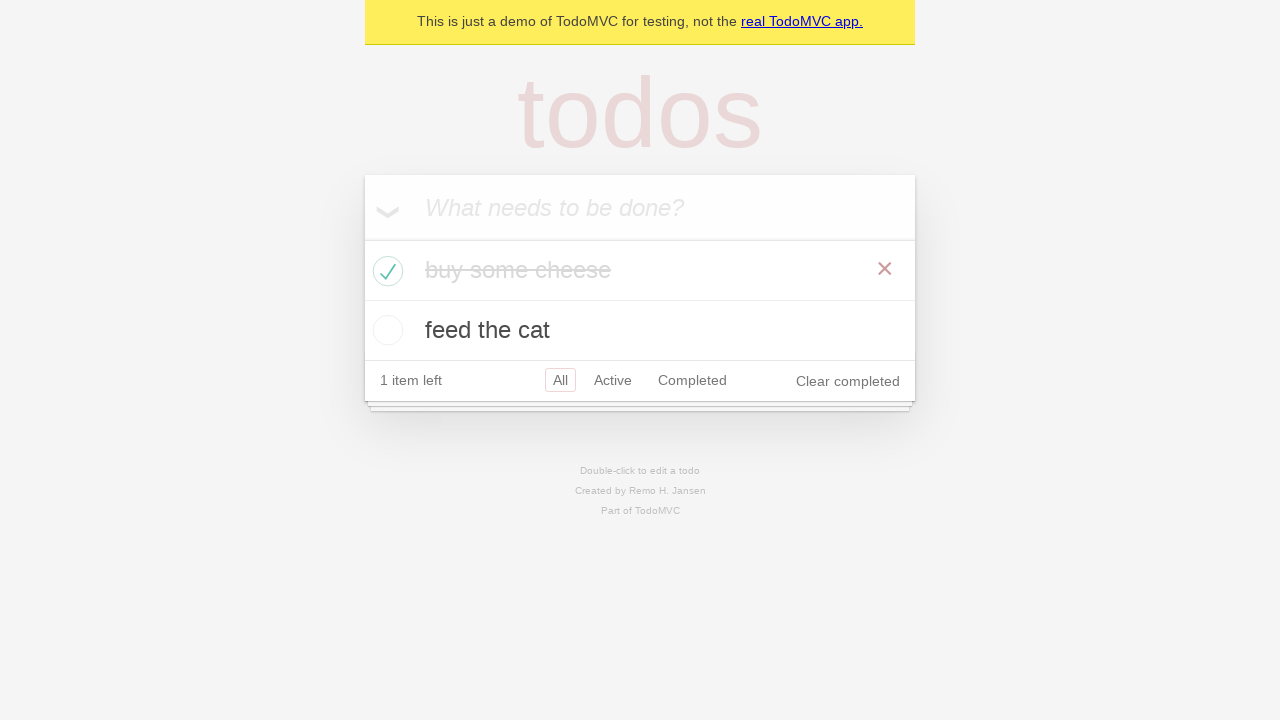

Todo items appeared after page reload - data persisted
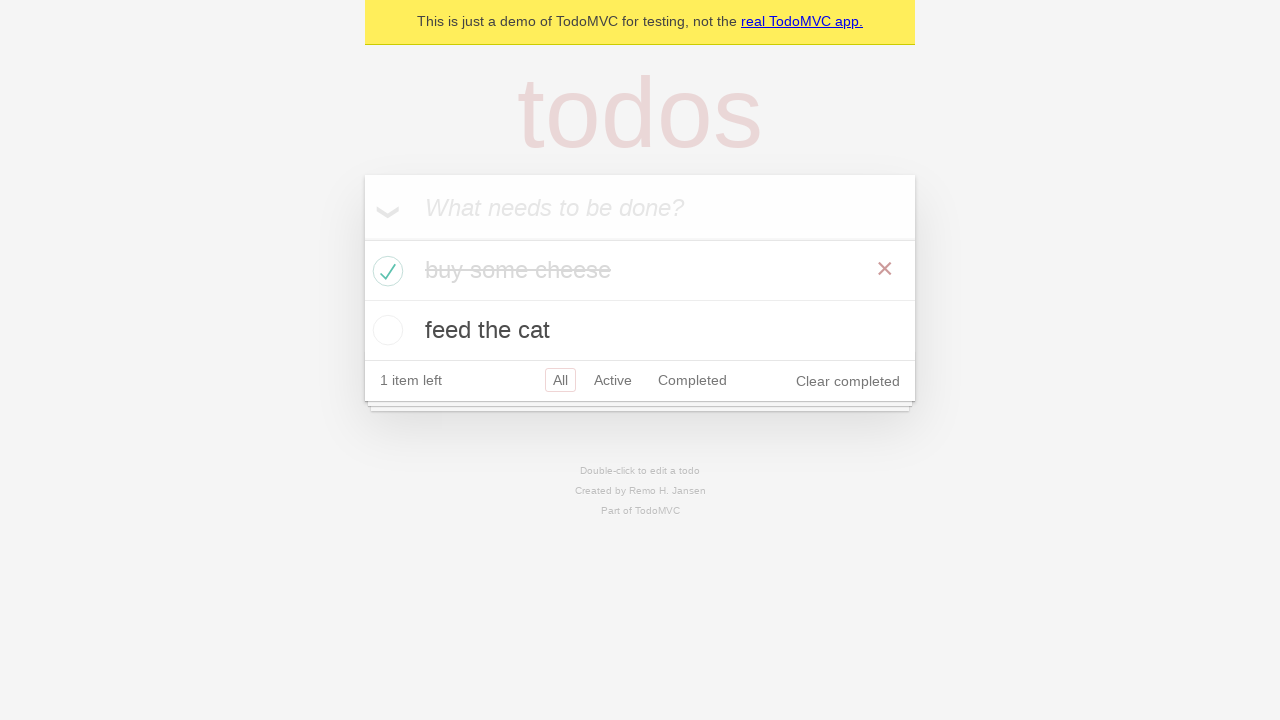

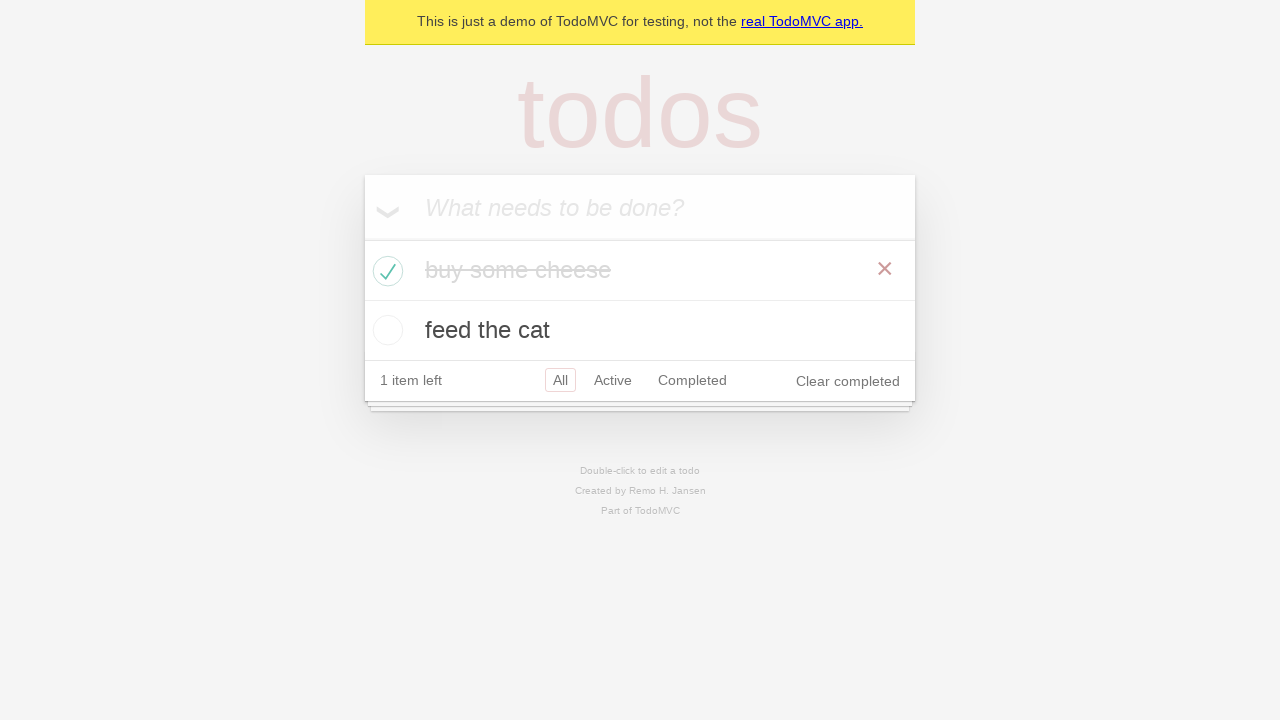